Tests placing an order with a random product and random quantity, validating cart contents, totals, checkout page, and completing the order.

Starting URL: https://rahulshettyacademy.com/seleniumPractise#/

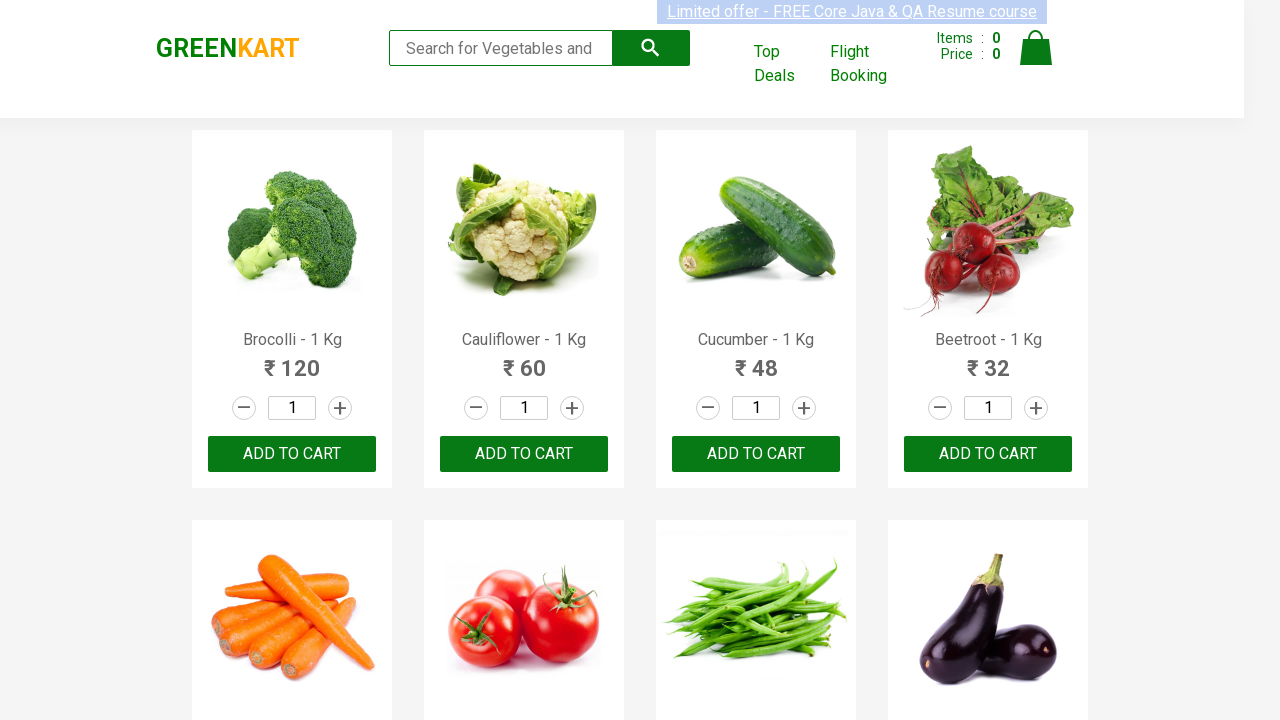

Filled search field with product name 'Cauliflower' on .search-keyword
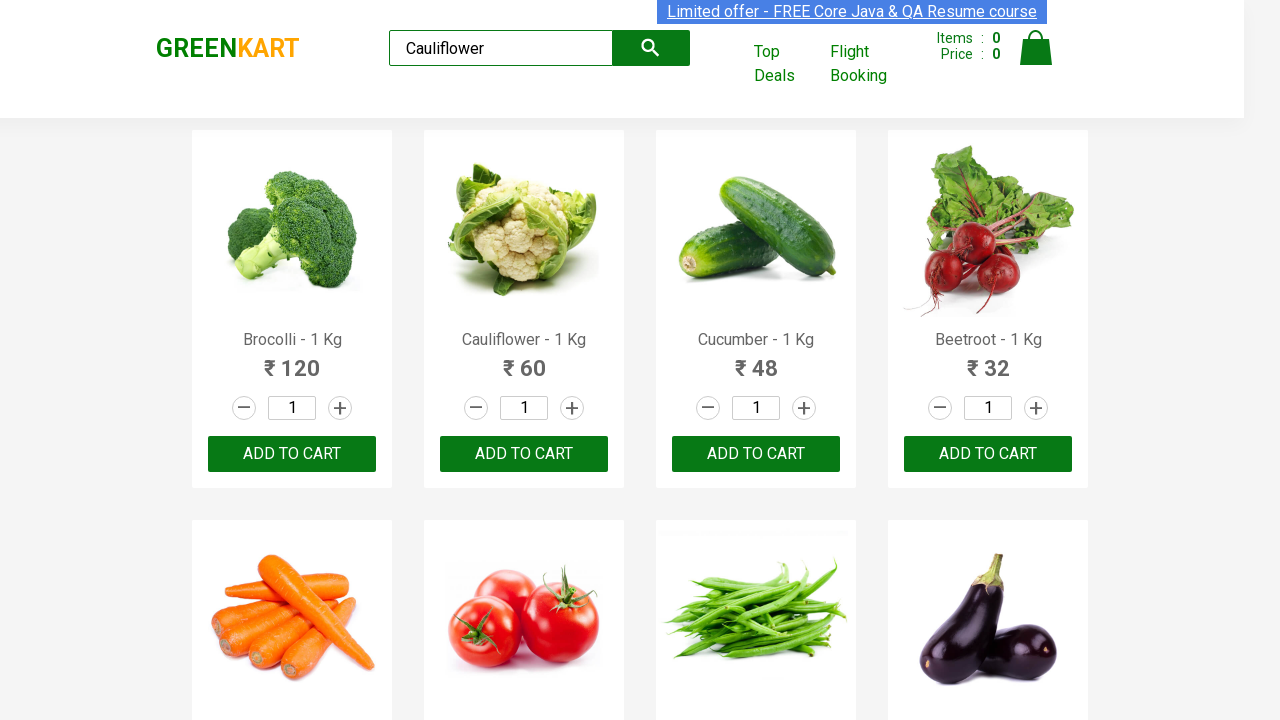

Search results loaded showing products
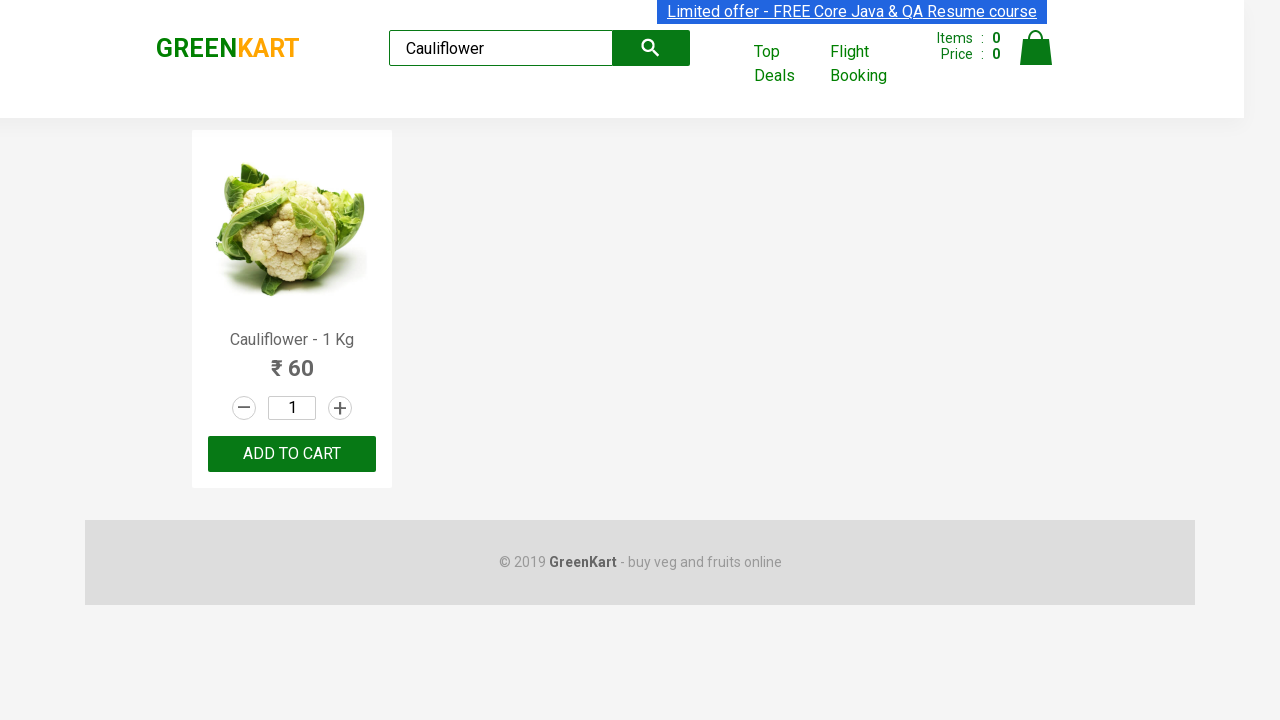

Set quantity to 3 on .stepper-input .quantity
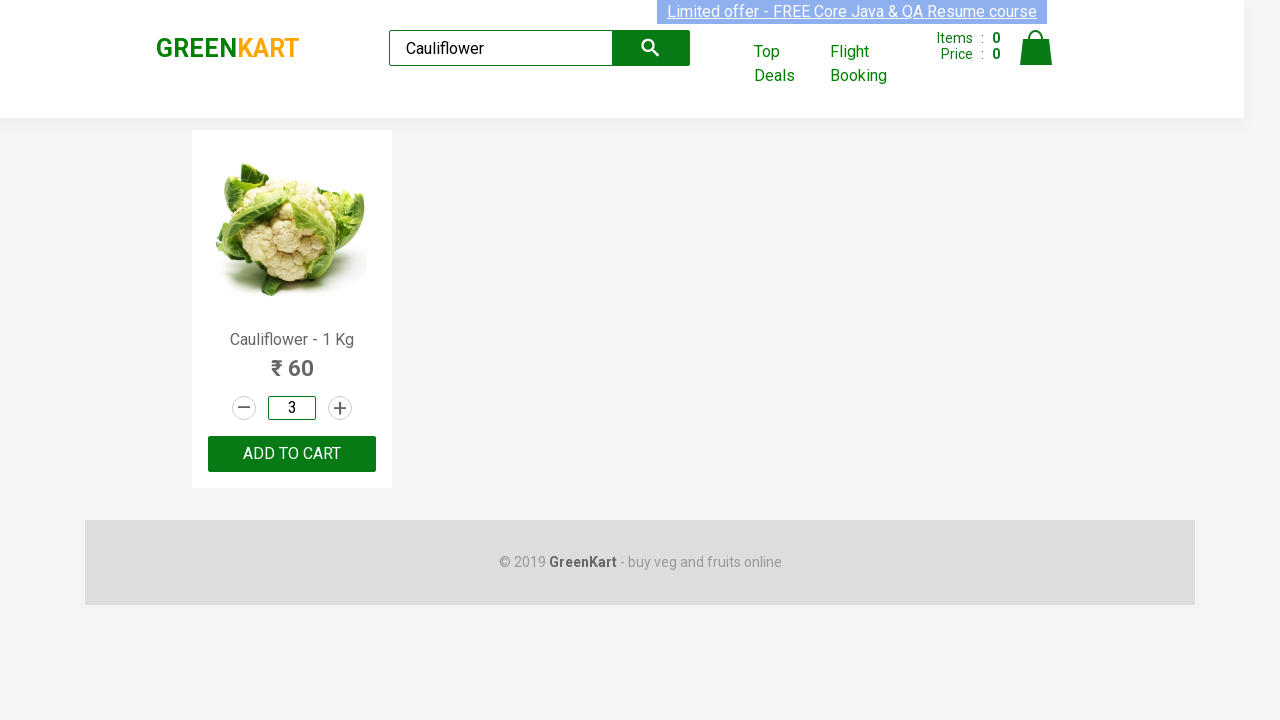

Clicked ADD TO CART button for Cauliflower at (292, 454) on .product .product-action button:has-text('ADD TO CART')
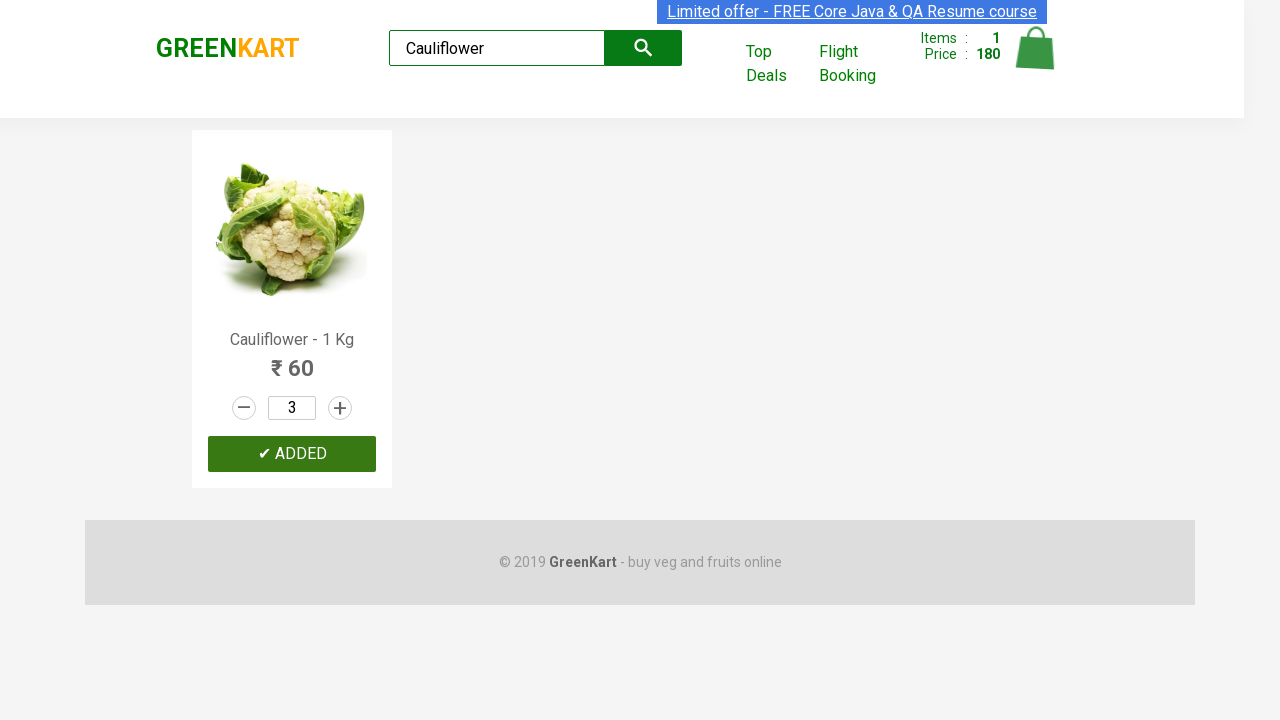

Clicked cart icon to view cart at (1036, 59) on .cart-icon
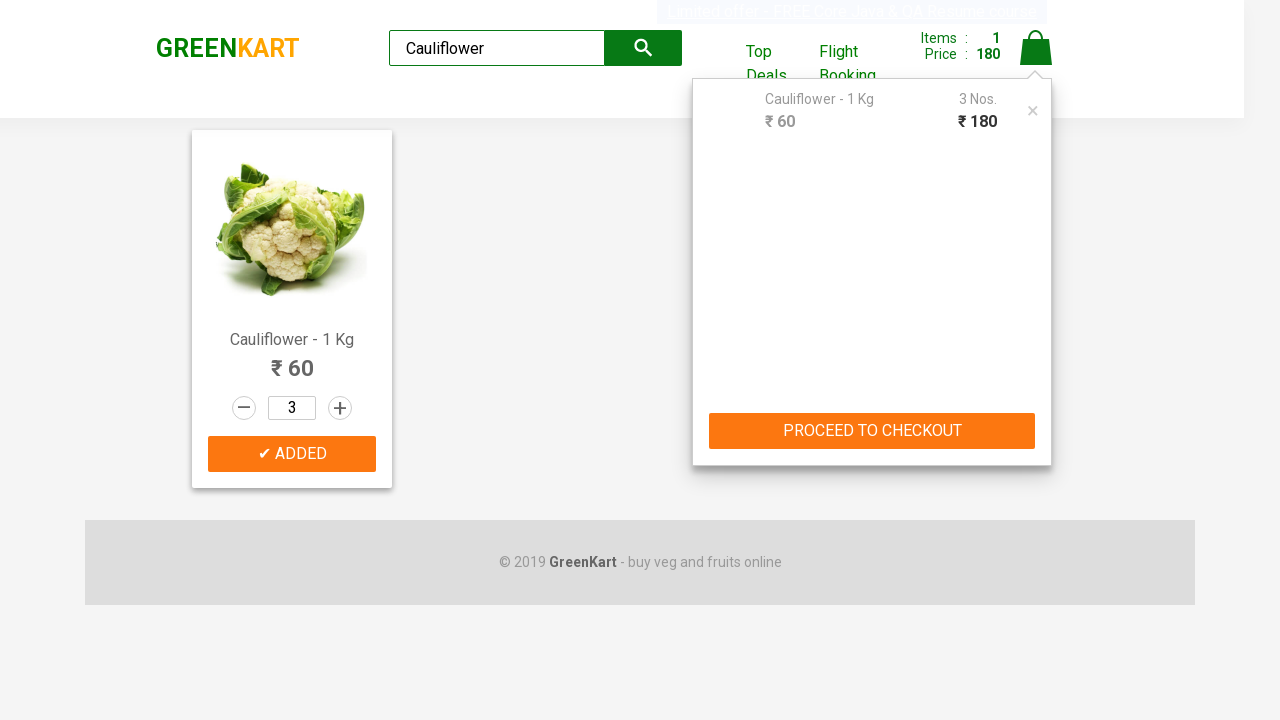

Cart preview loaded showing added product
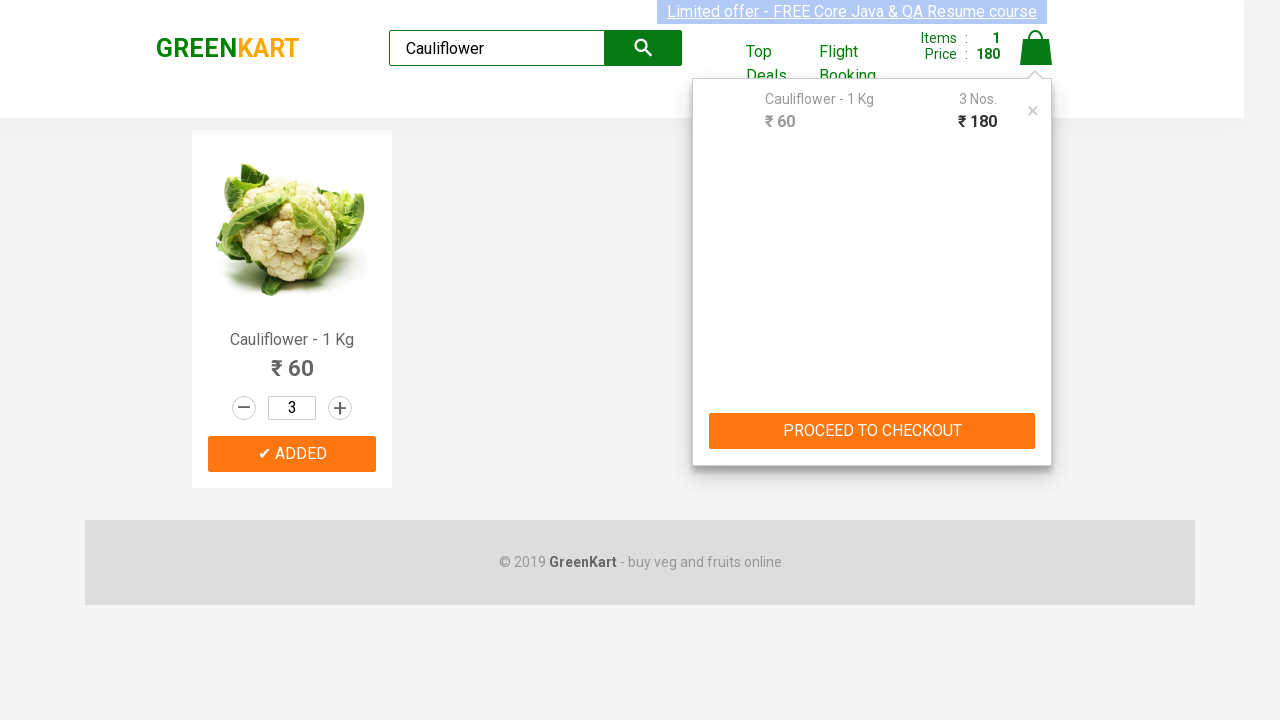

Clicked PROCEED TO CHECKOUT button at (872, 431) on text=PROCEED TO CHECKOUT
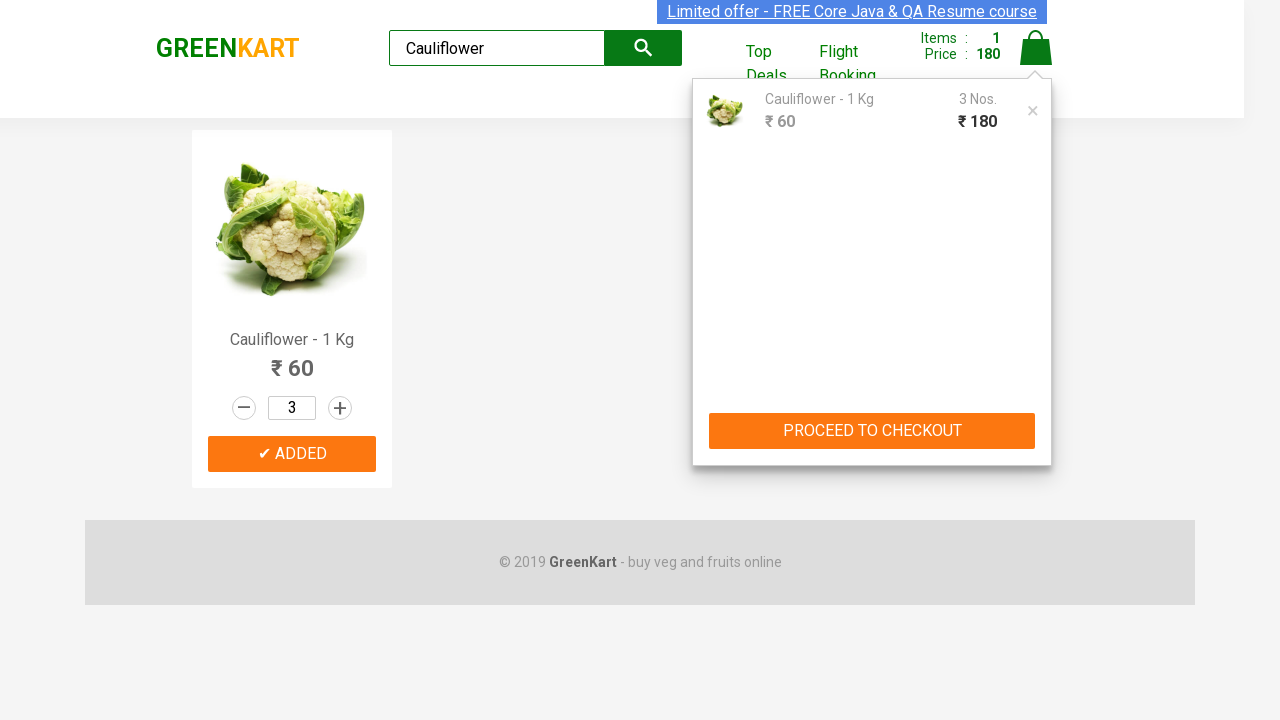

Checkout page loaded with order summary table
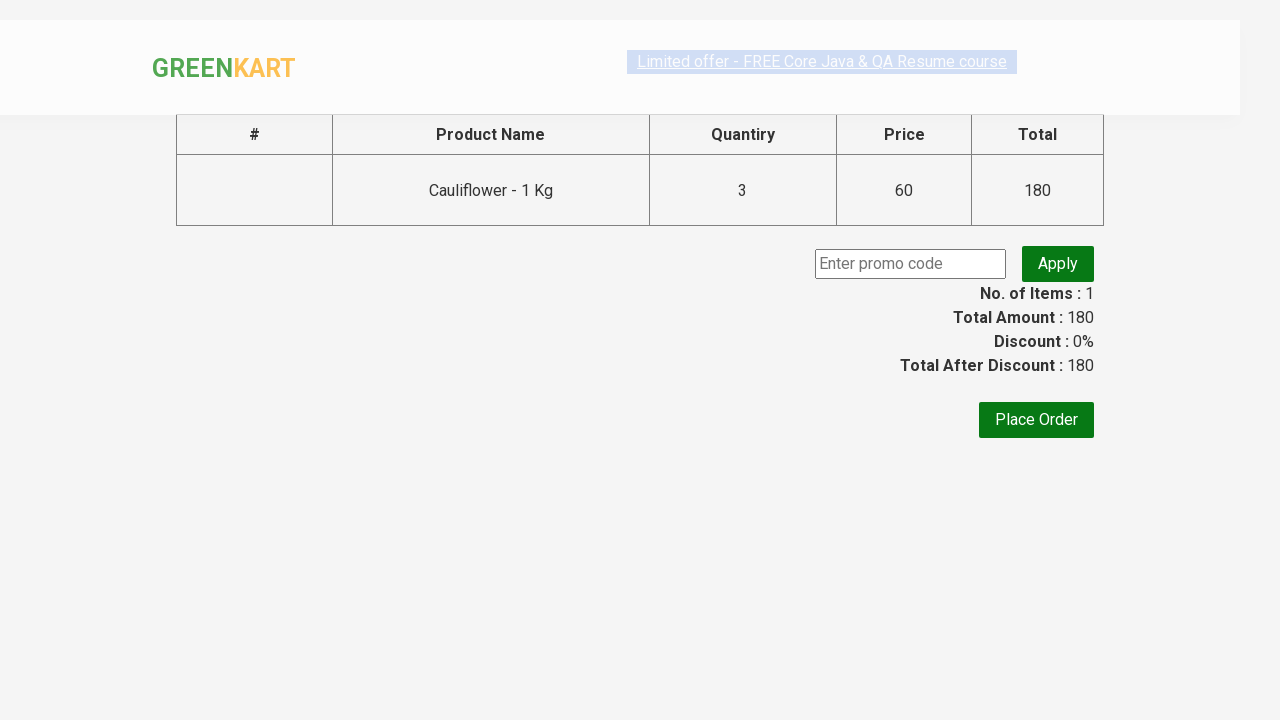

Clicked Place Order button at (1036, 420) on text=Place Order
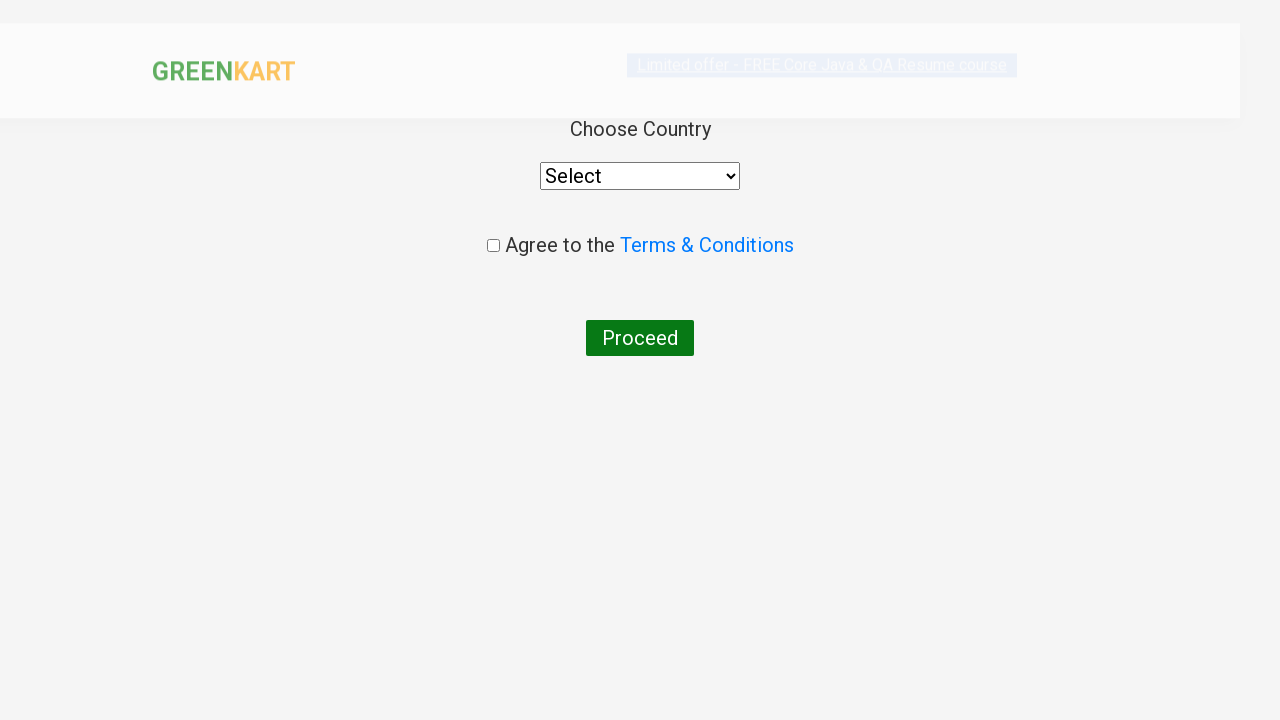

Selected Greece from country dropdown on select
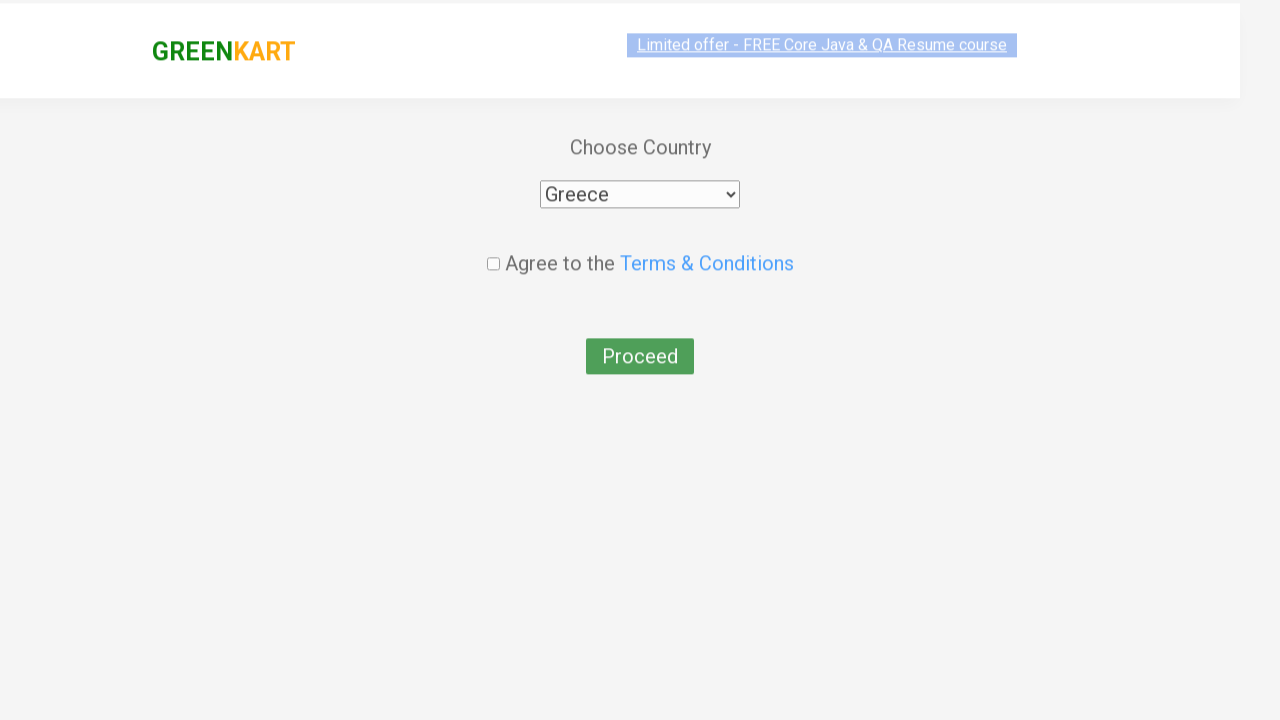

Checked terms and conditions checkbox at (493, 246) on [type='checkbox']
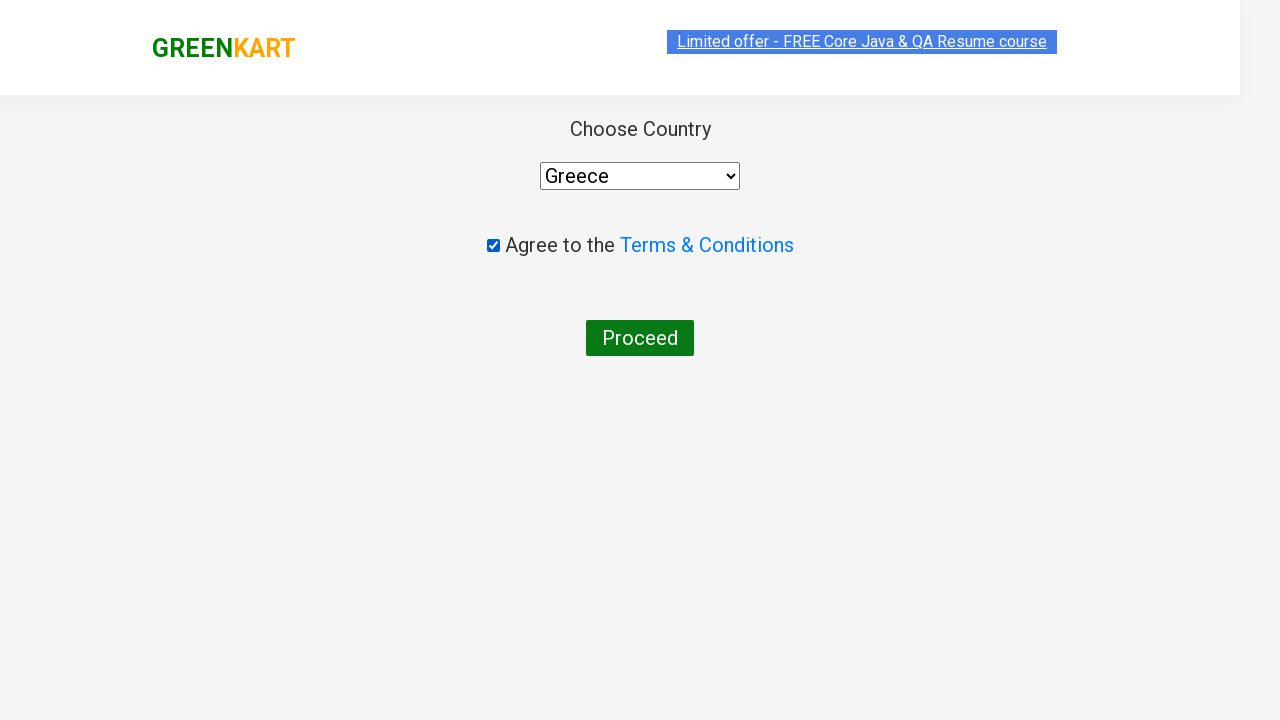

Clicked Proceed button to complete order at (640, 338) on text=Proceed
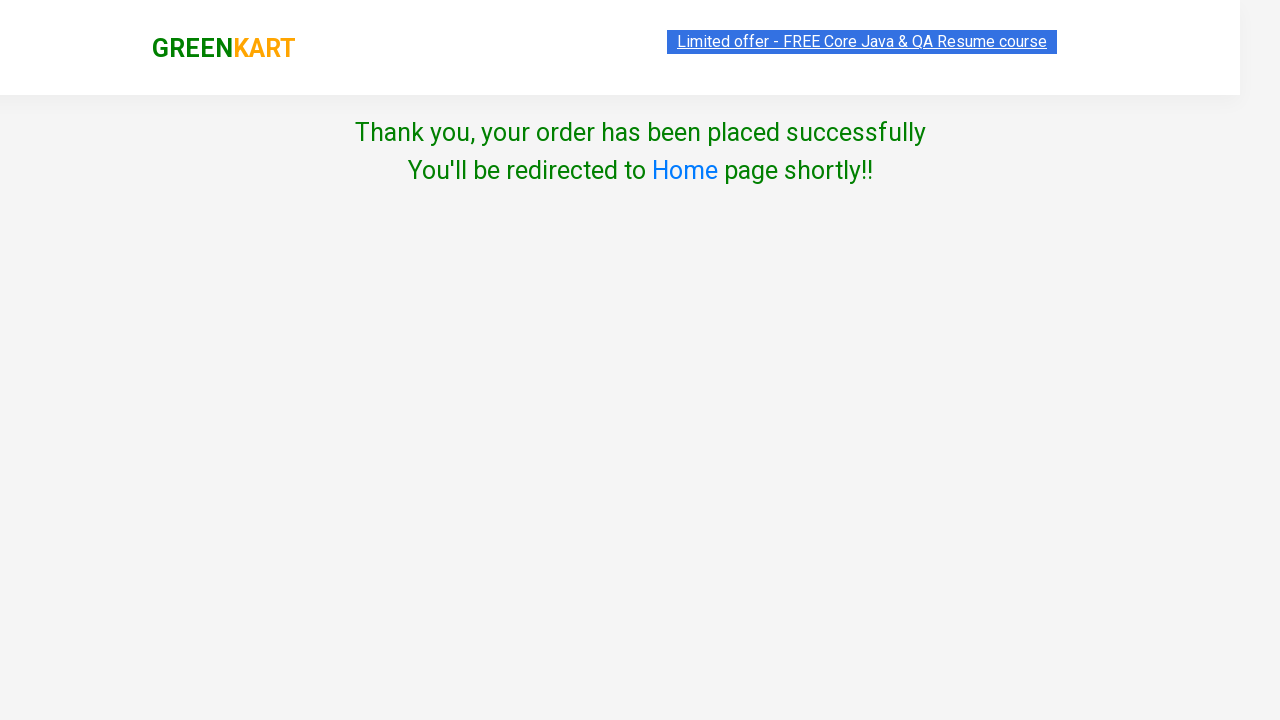

Order completed and redirected back to home page
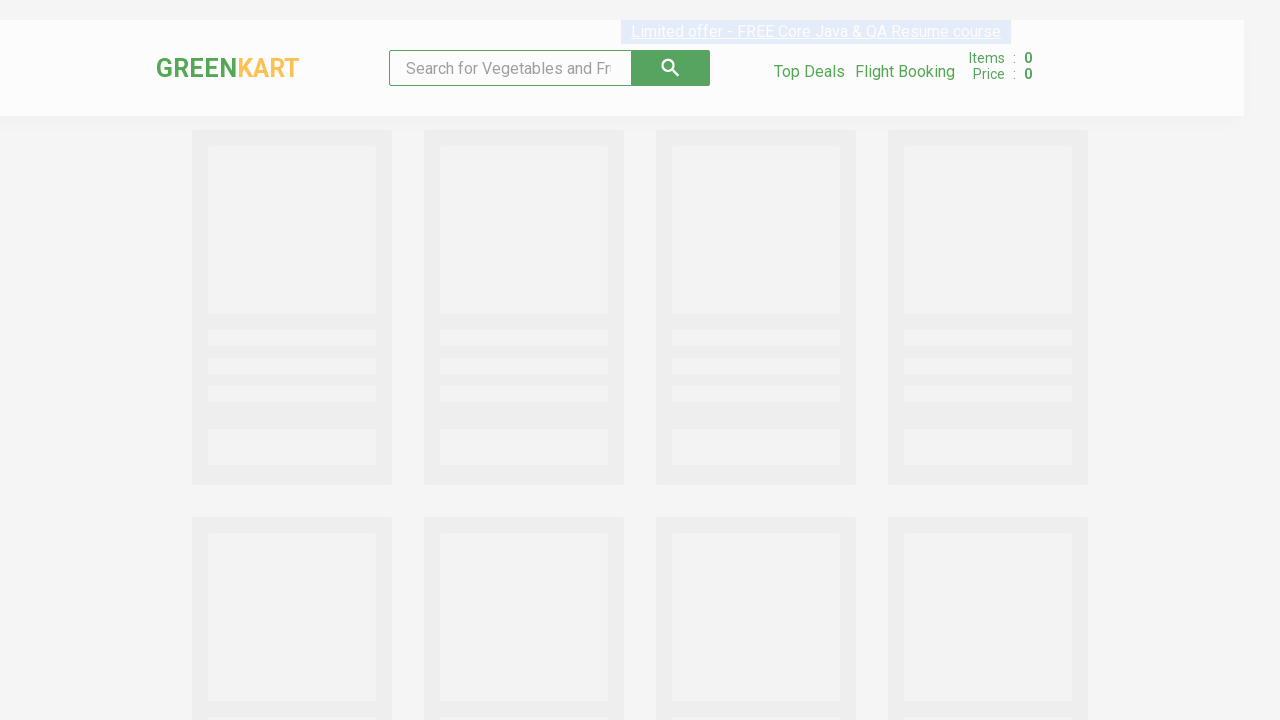

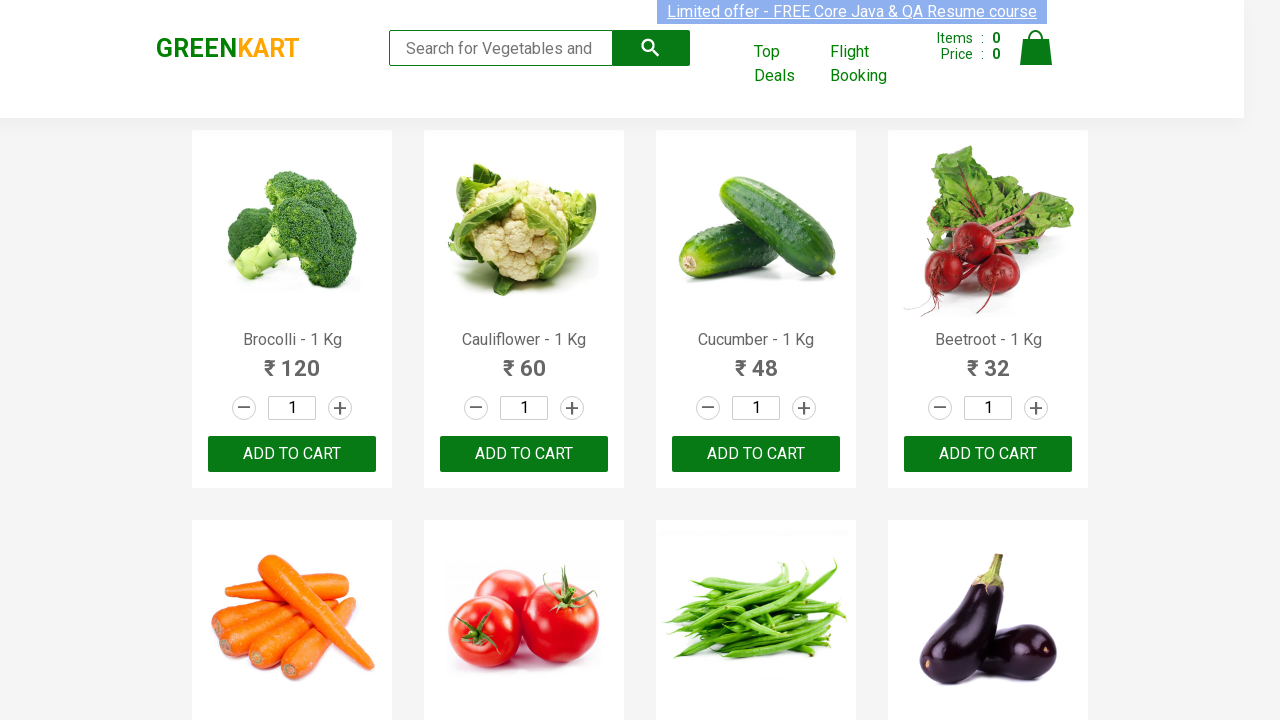